Tests a student registration form by filling in personal details (name, email, phone), selecting gender and hobbies via radio/checkbox, entering an address, and submitting the form, then closing the confirmation modal.

Starting URL: https://demoqa.com/automation-practice-form

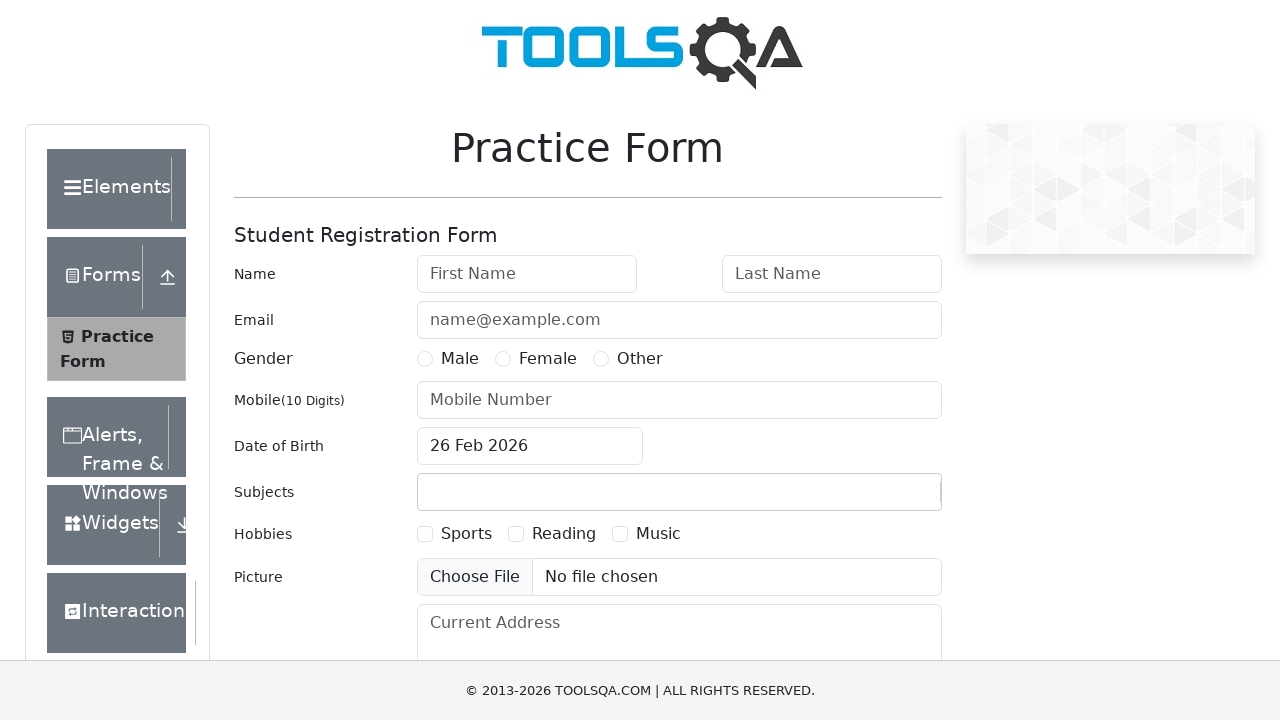

Set viewport size to 1920x1080 for better form visibility
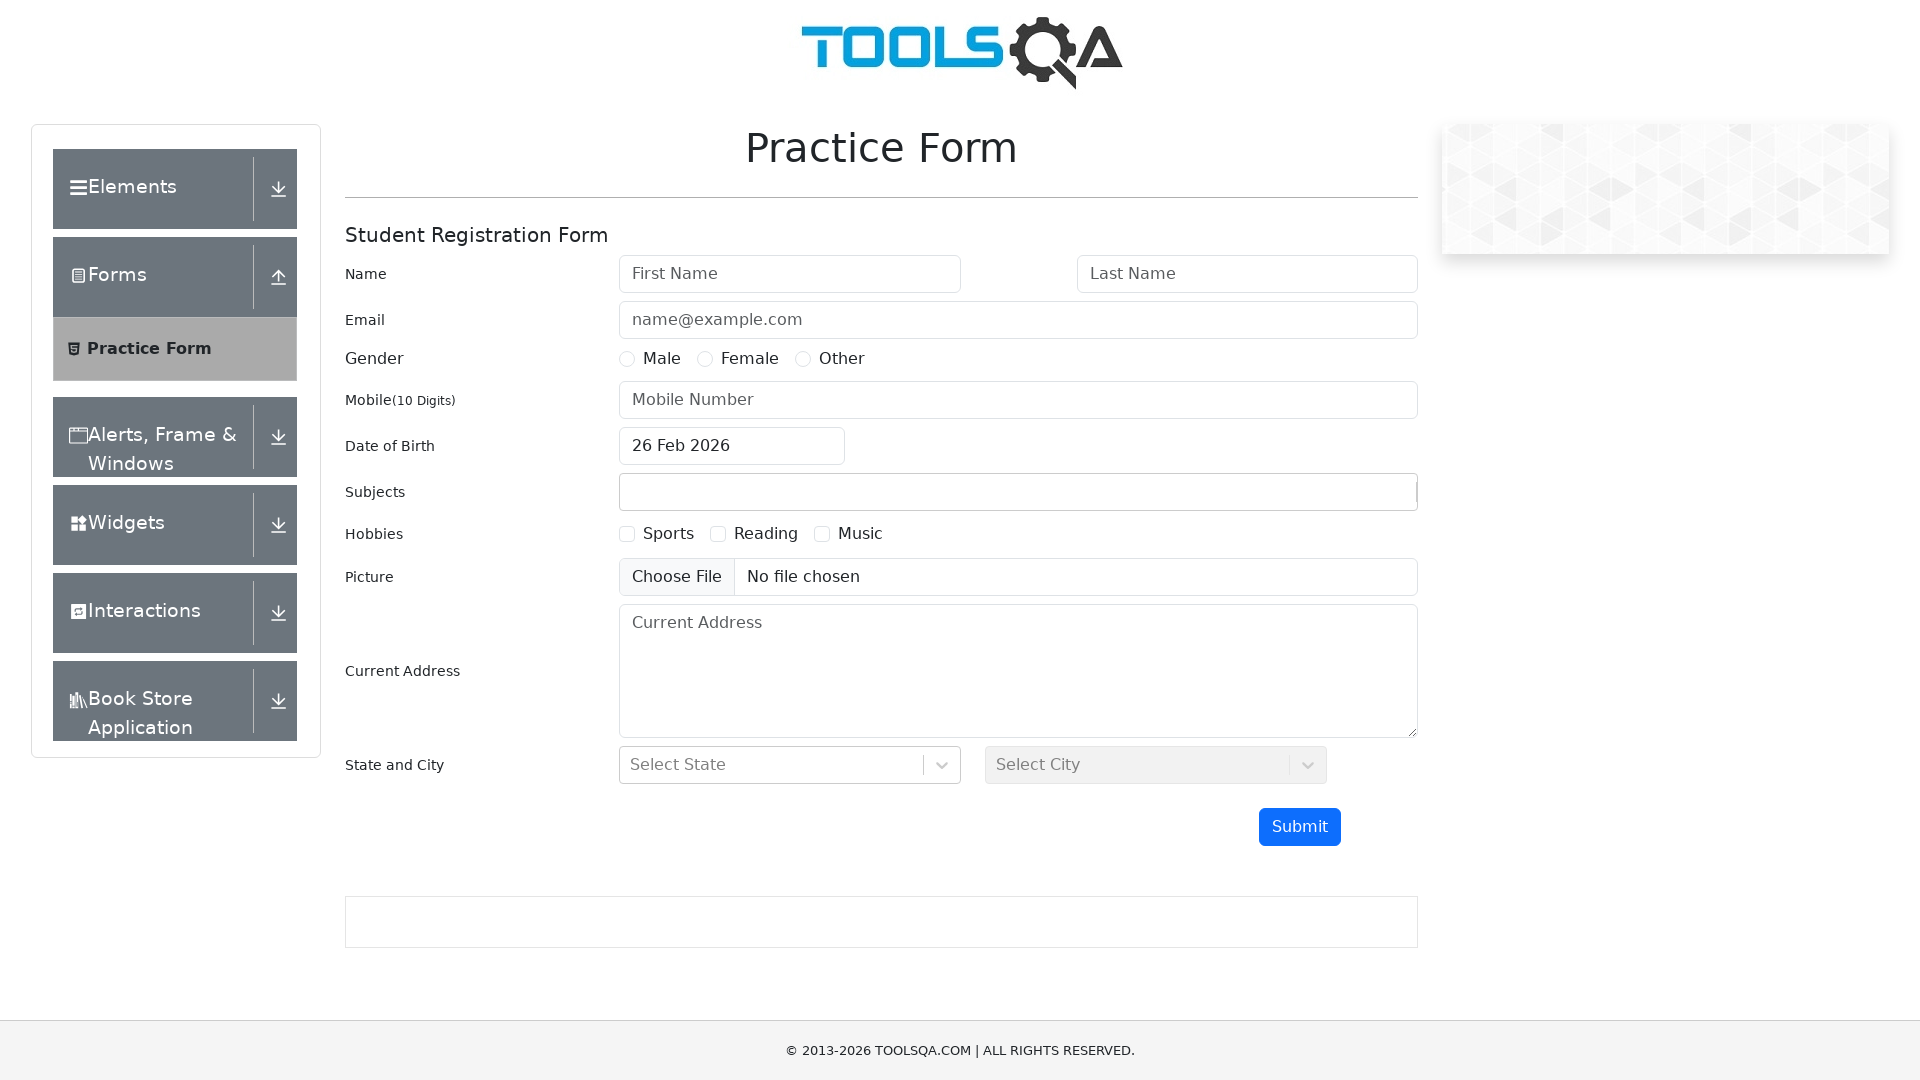

Filled first name field with 'Marcus' on #firstName
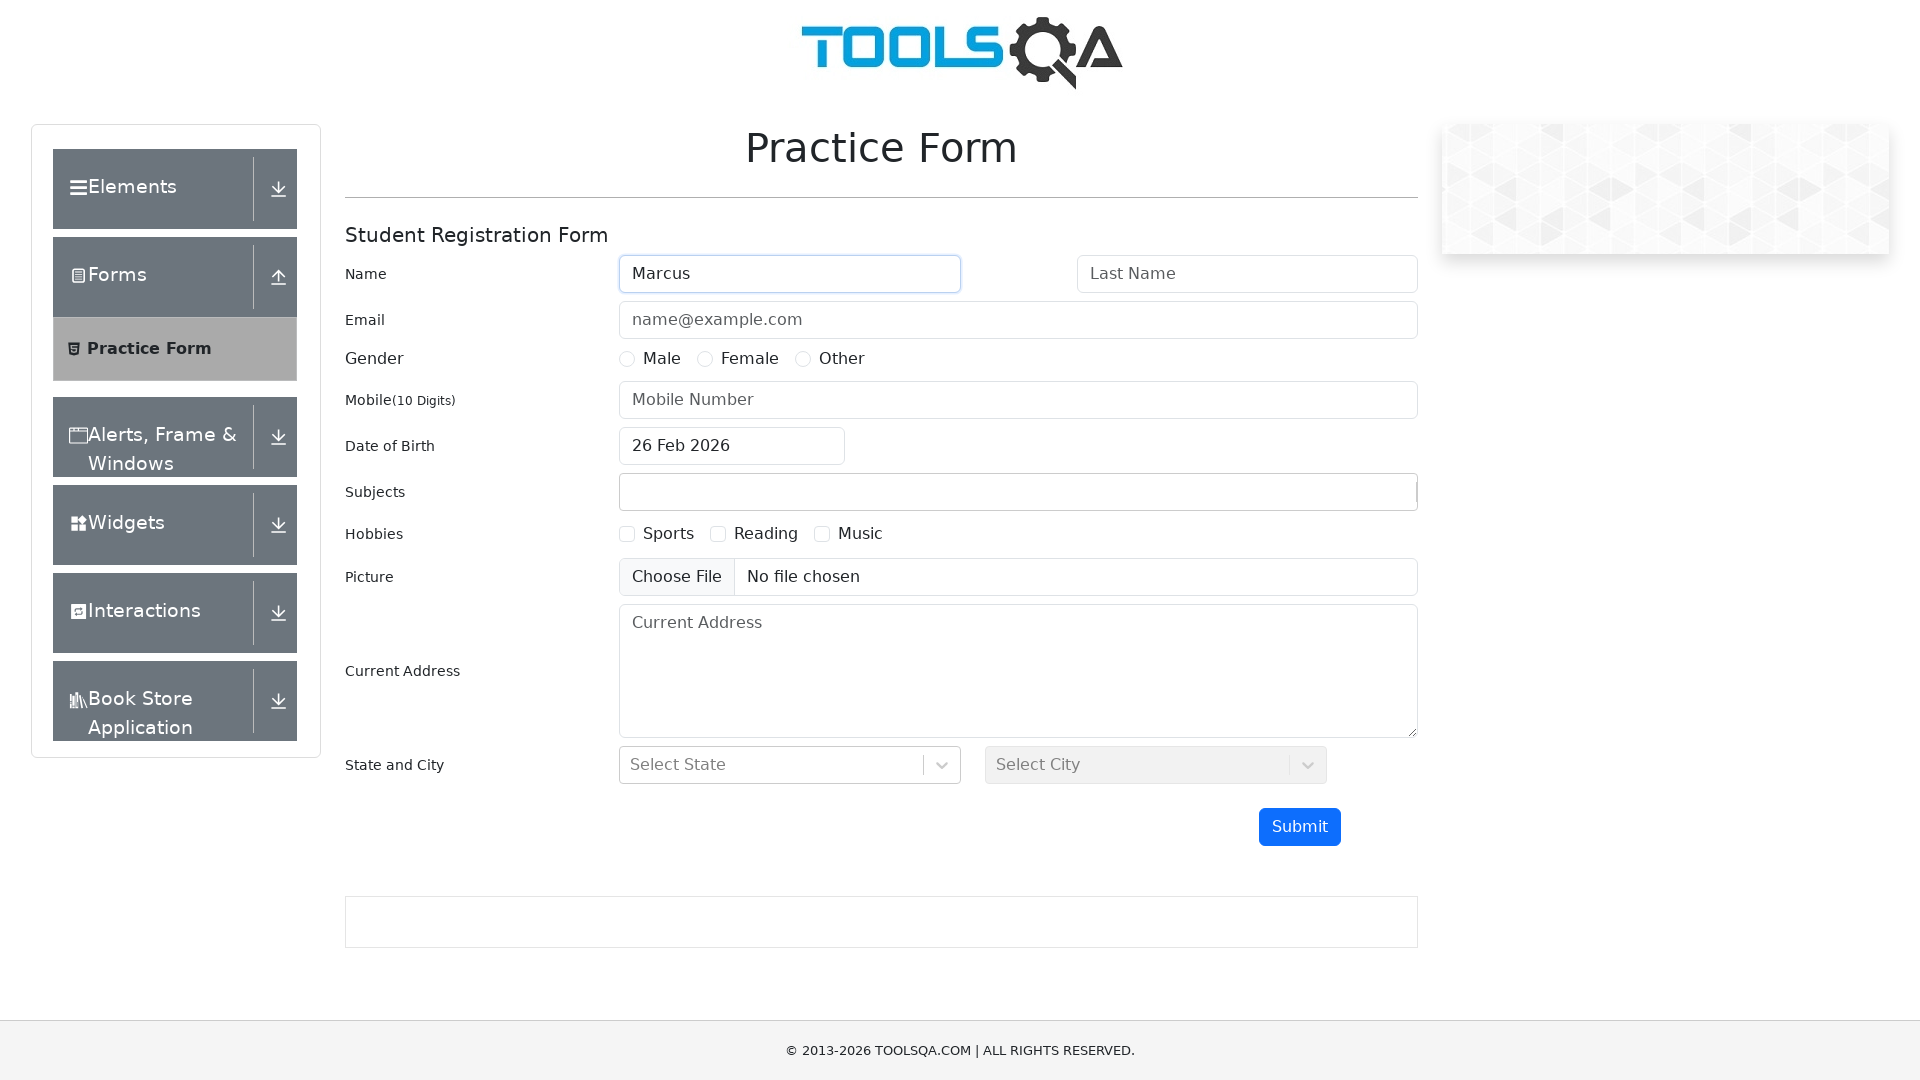

Filled last name field with 'Chen' on #lastName
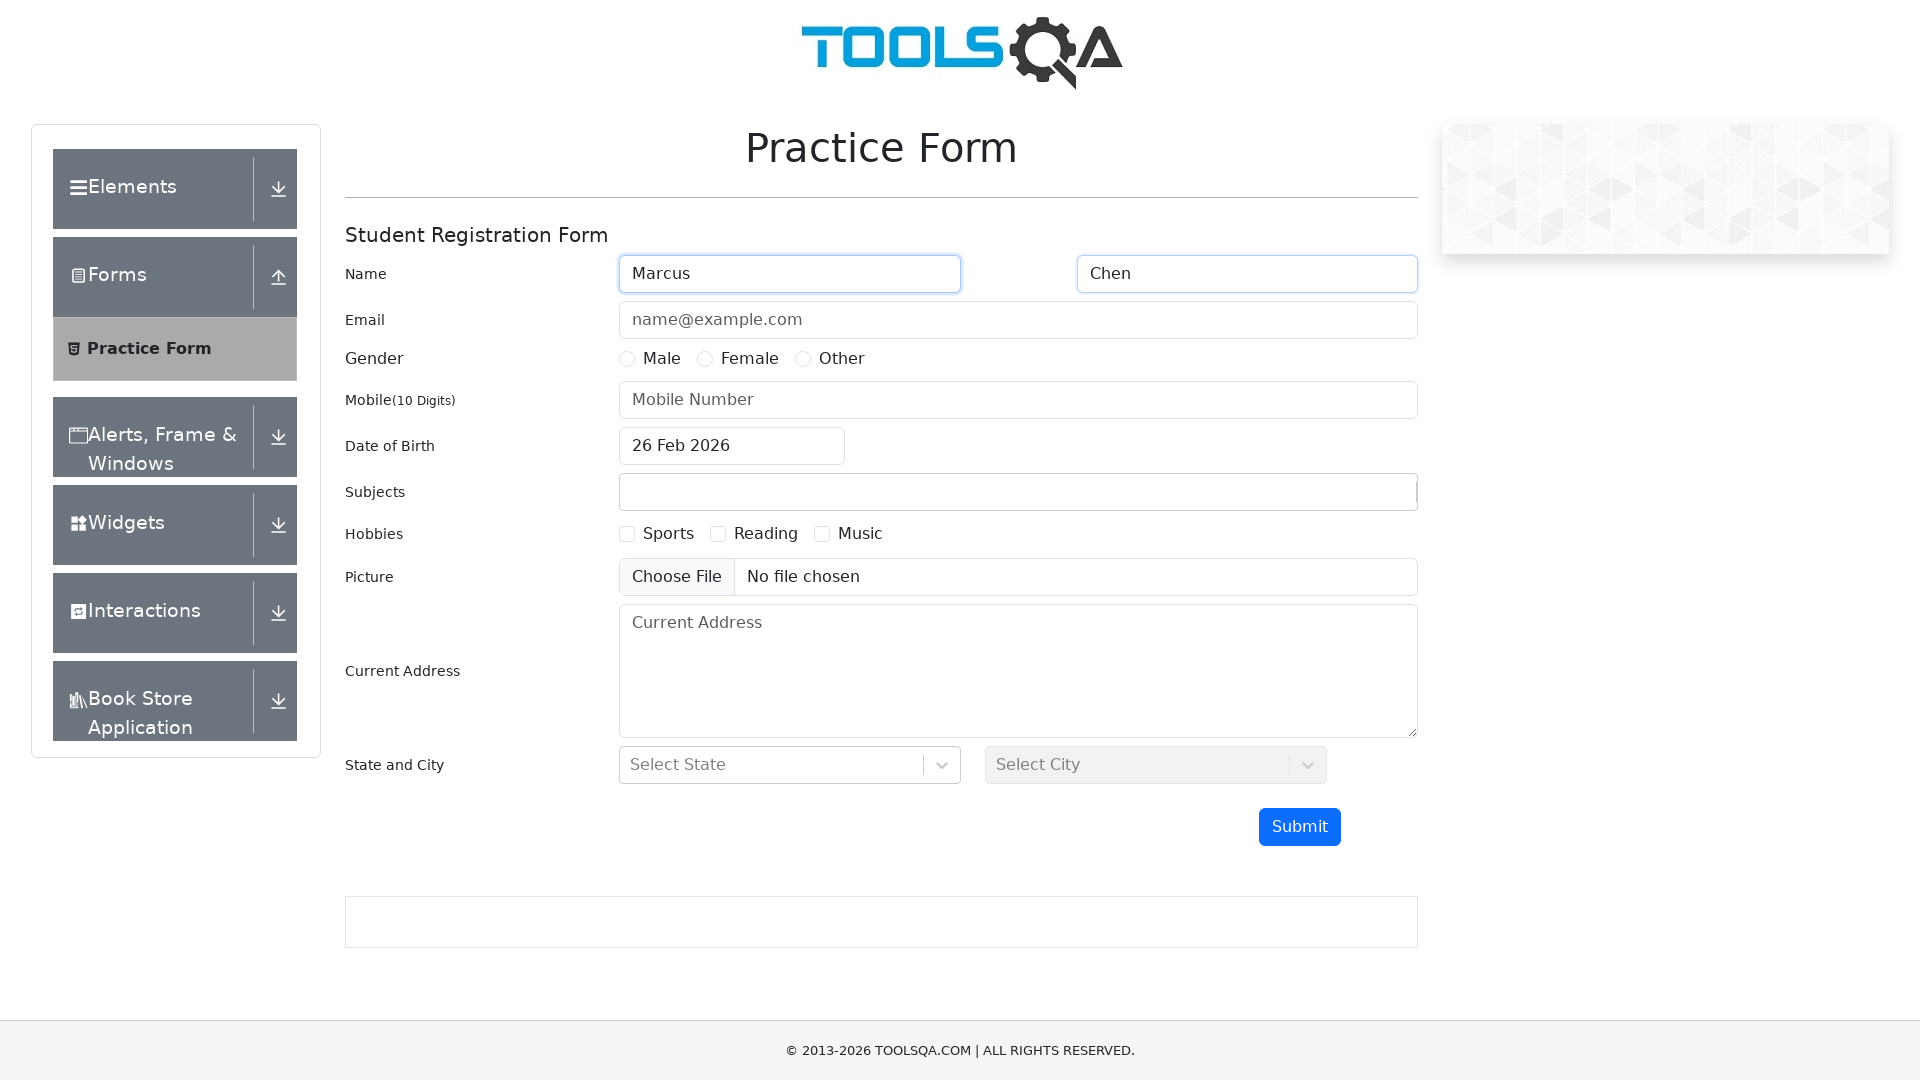

Filled email field with 'marcus.chen@example.com' on #userEmail
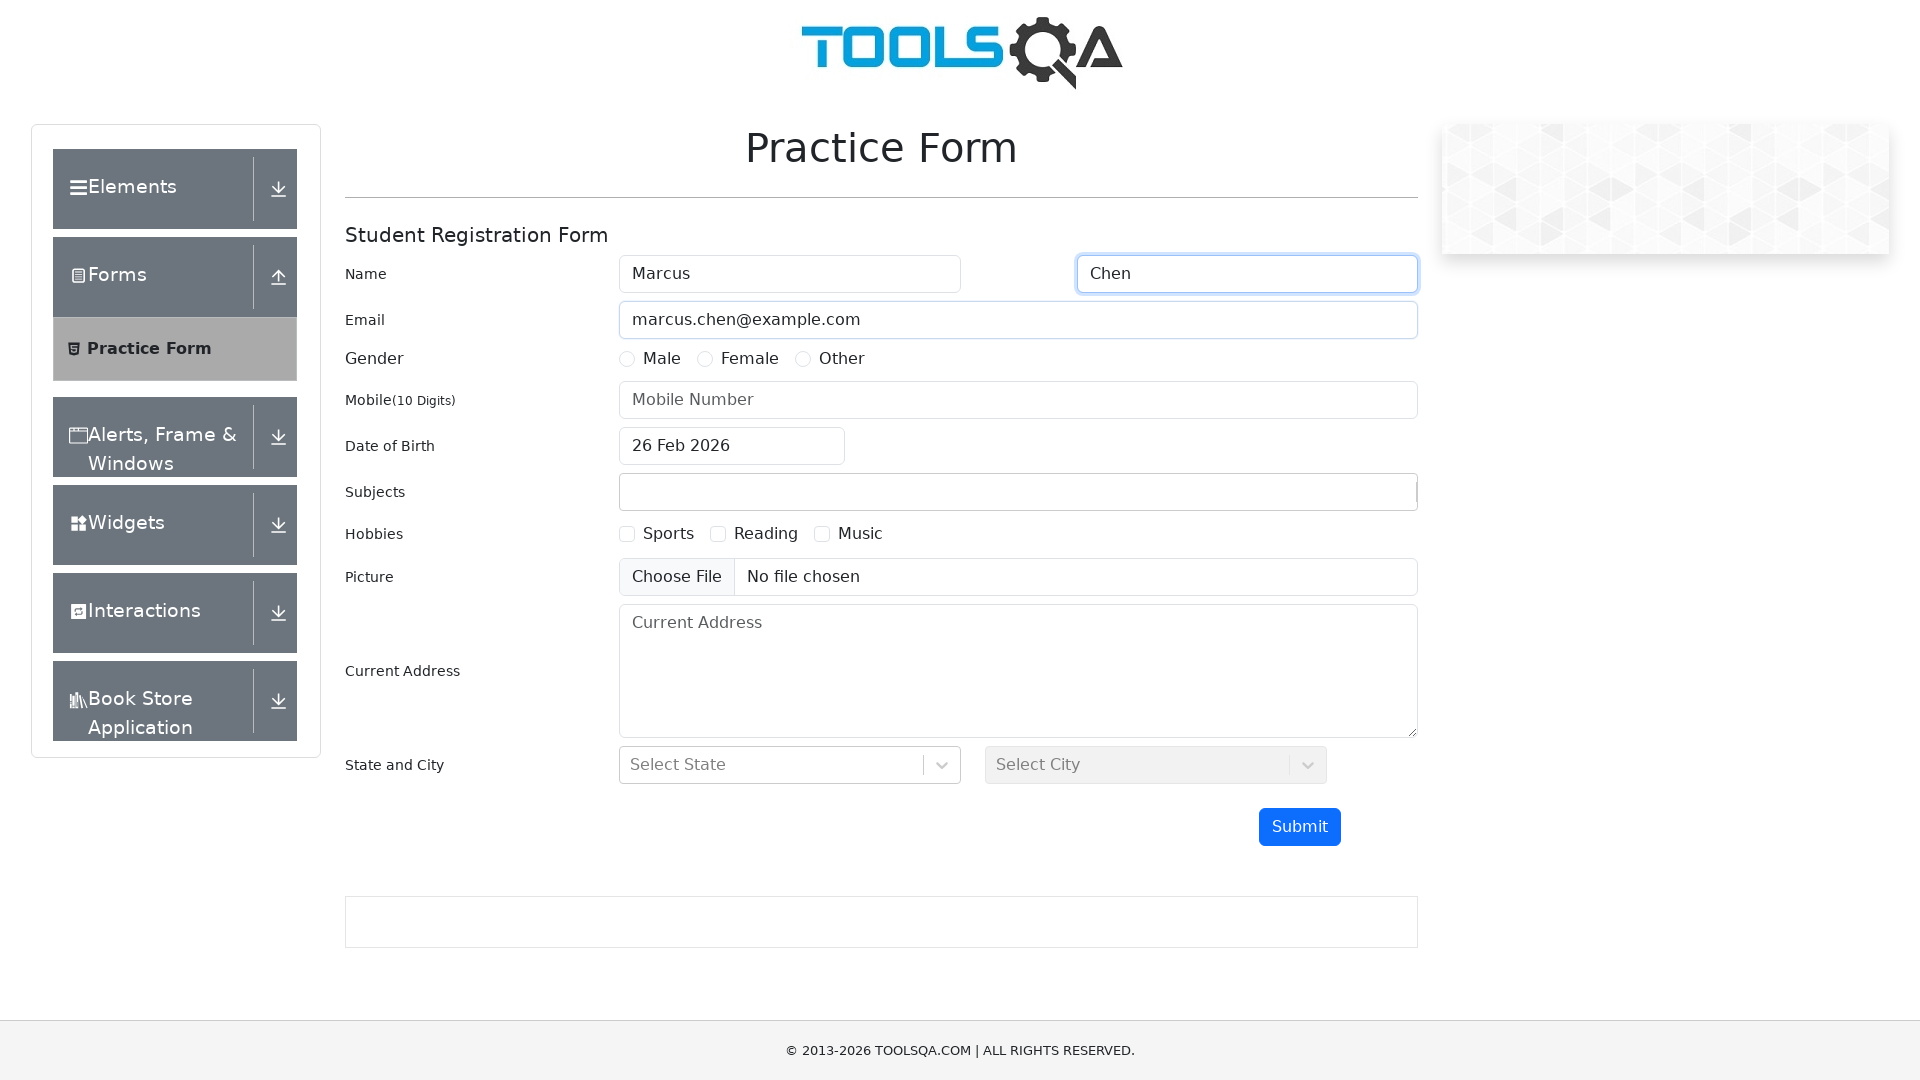

Filled phone number field with '9876543210' on #userNumber
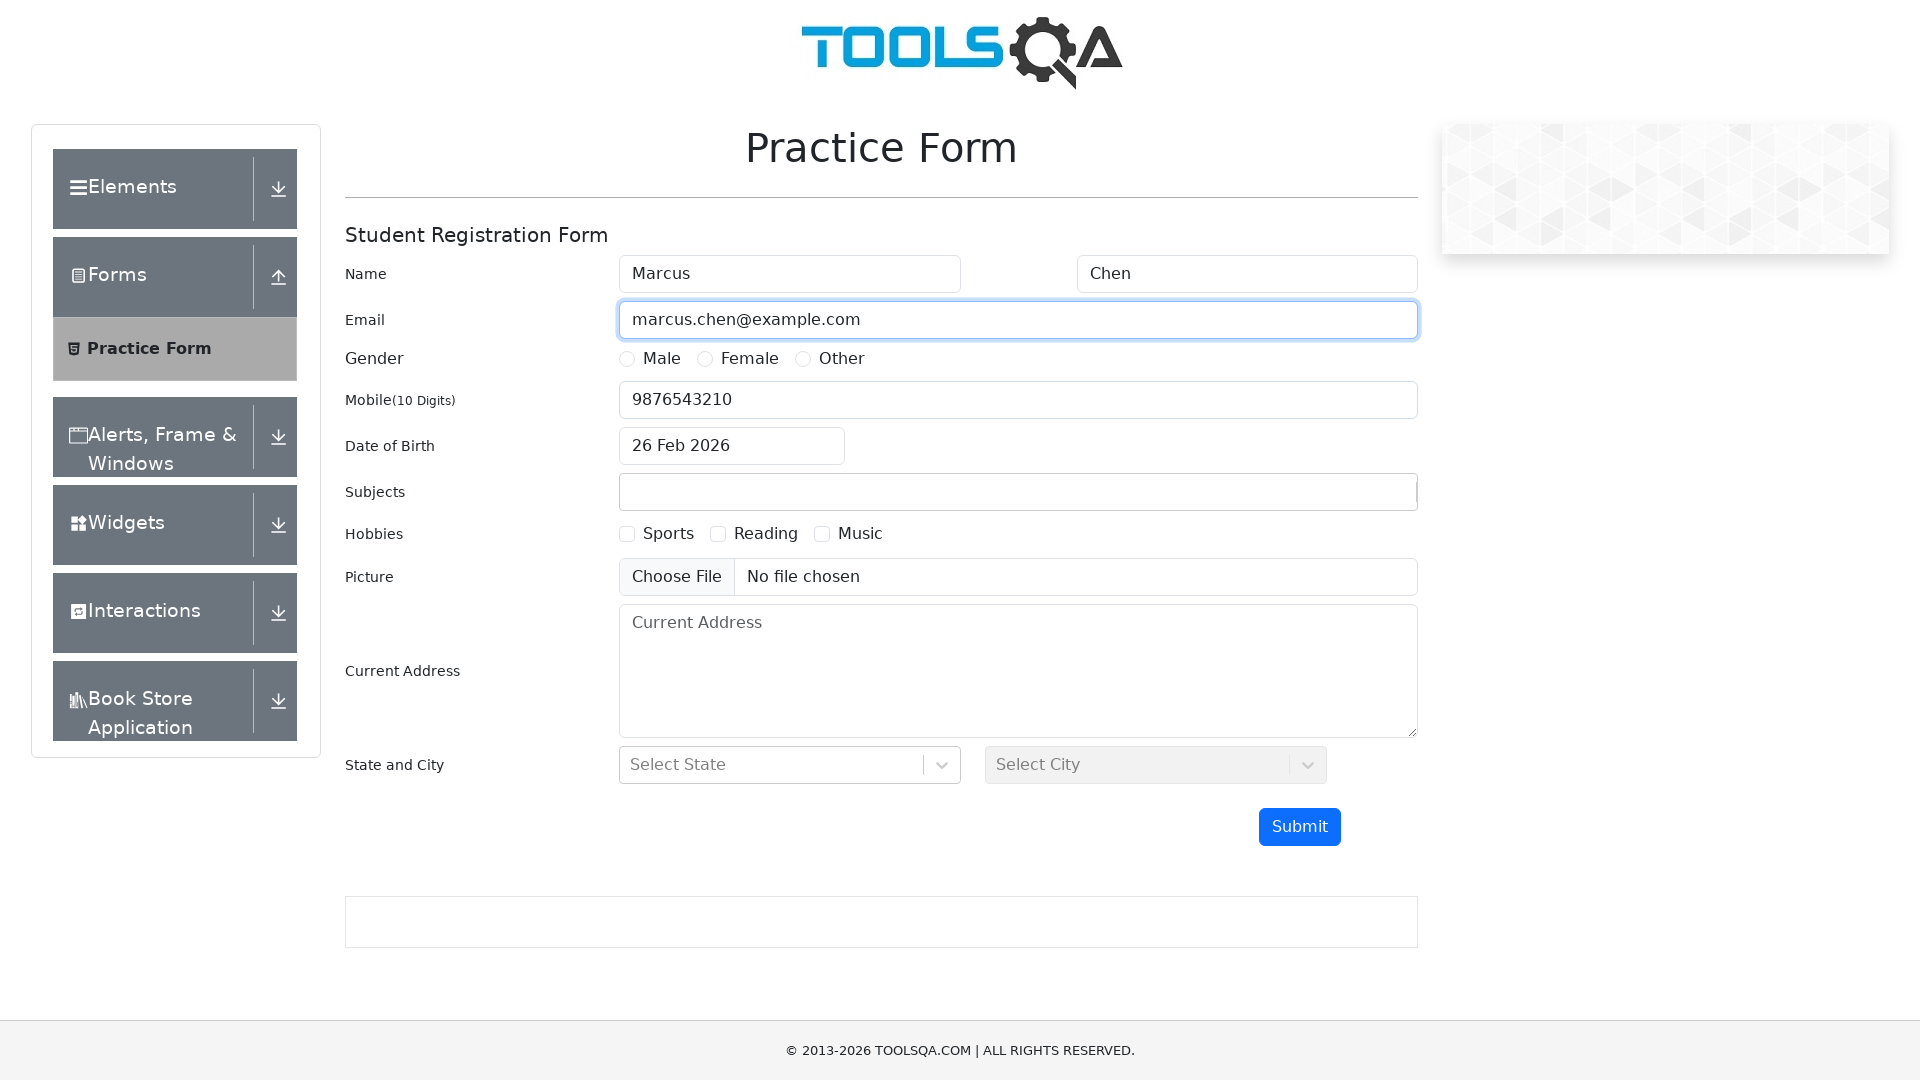

Selected Male gender option at (662, 359) on label[for='gender-radio-1']
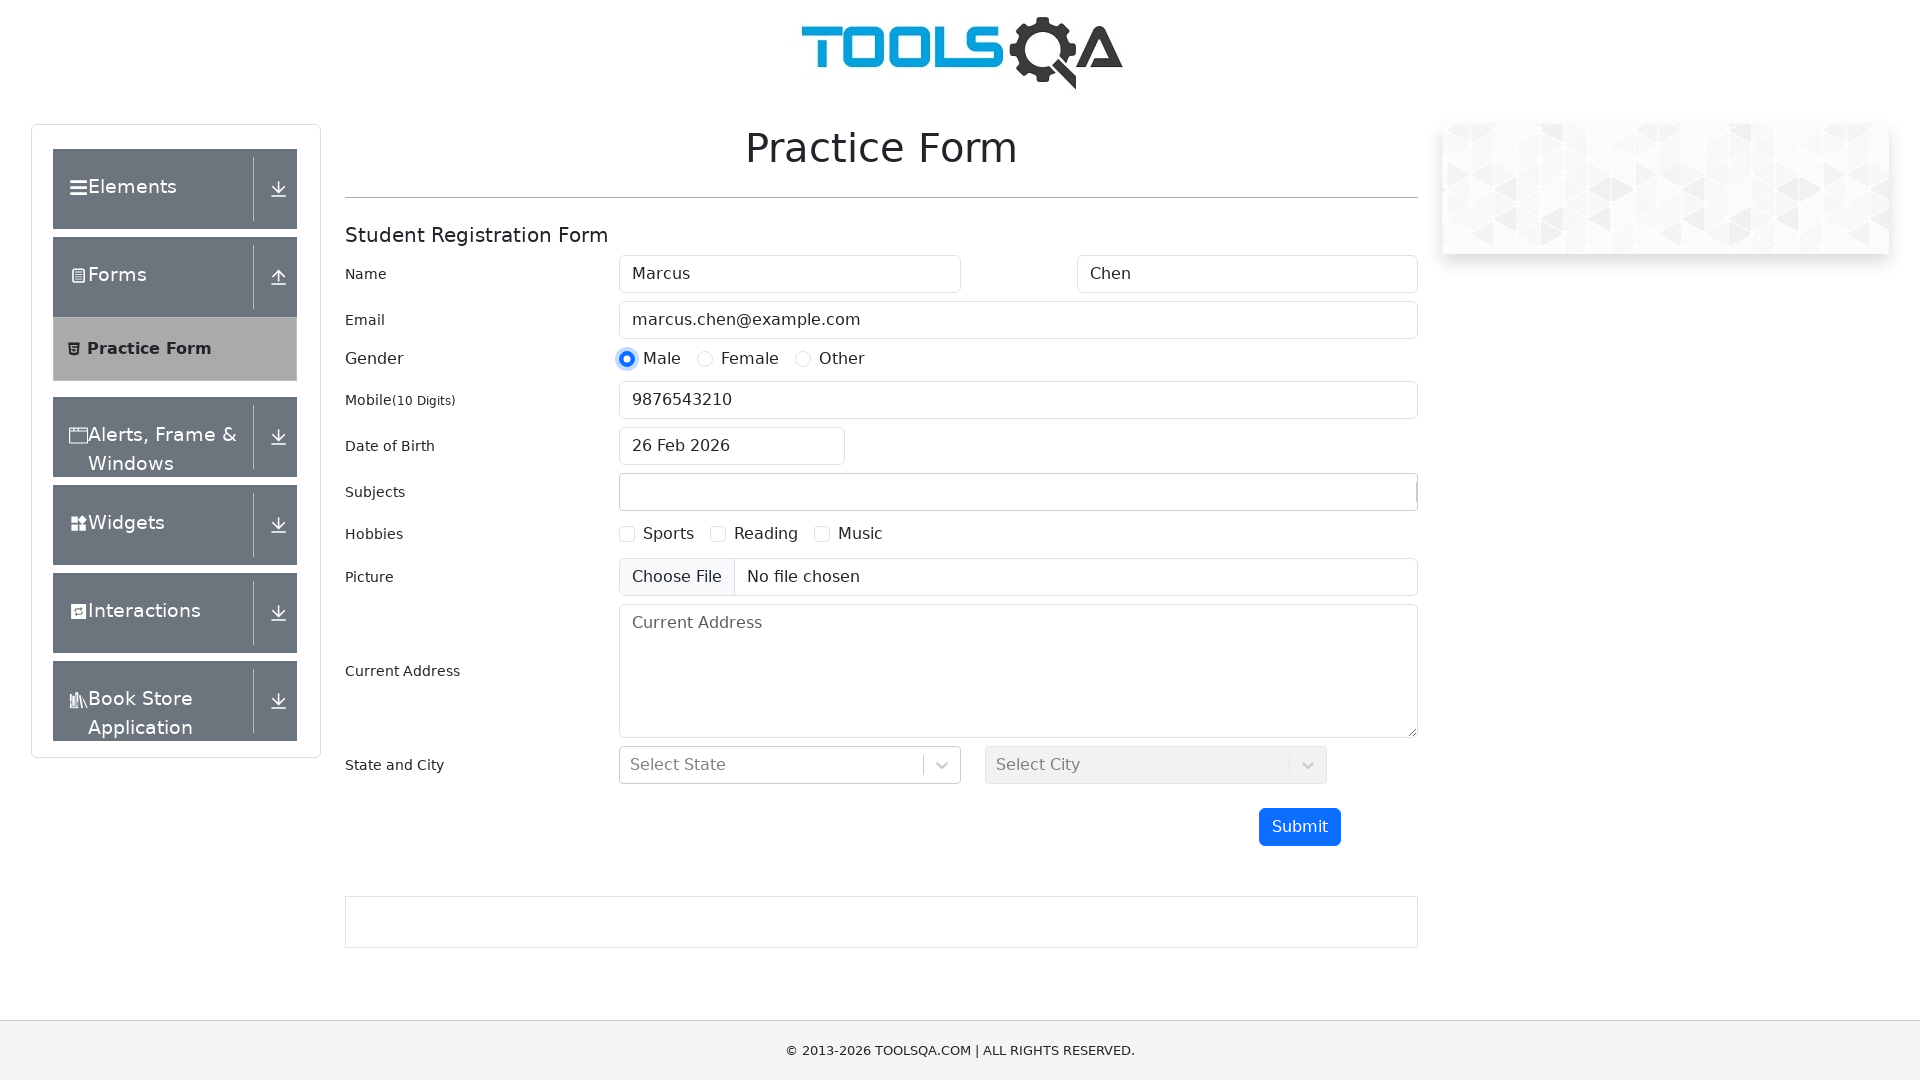

Selected Sports hobby checkbox at (669, 534) on label[for='hobbies-checkbox-1']
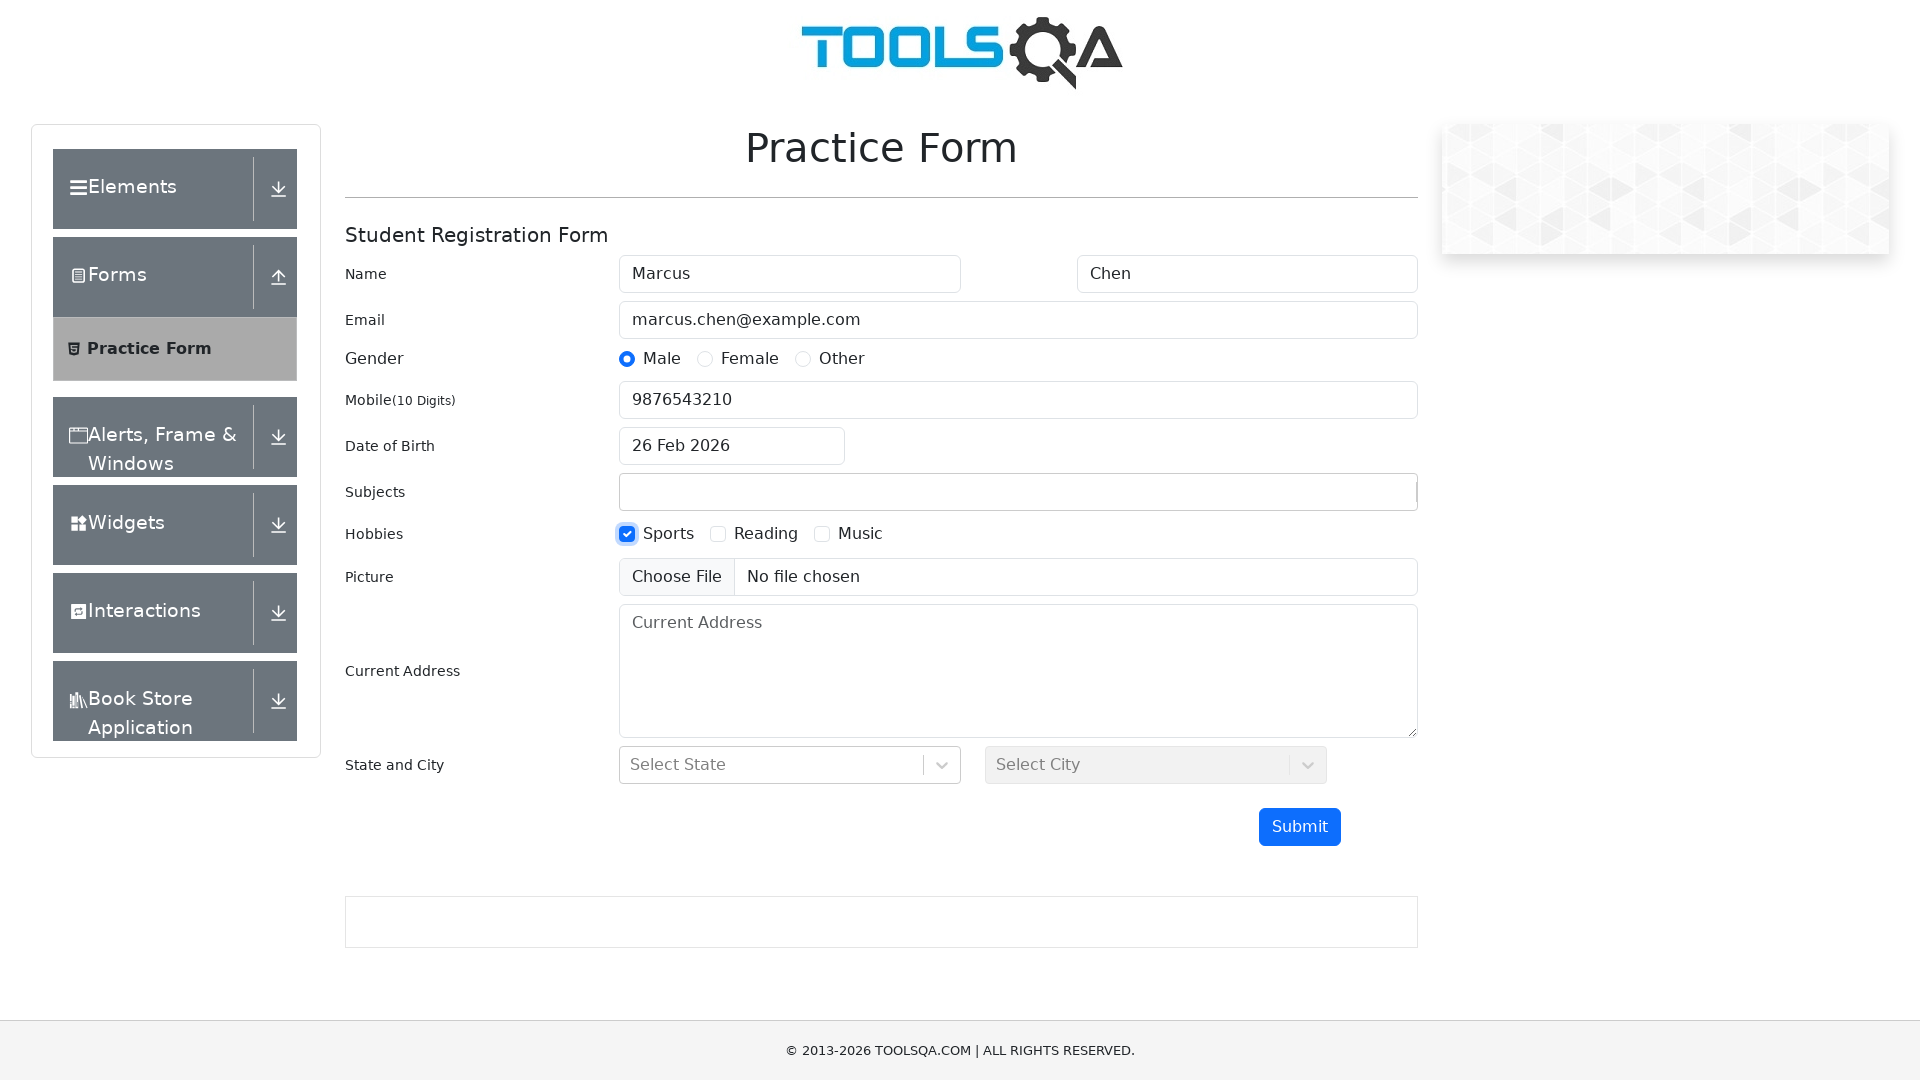

Selected Reading hobby checkbox at (766, 534) on label[for='hobbies-checkbox-2']
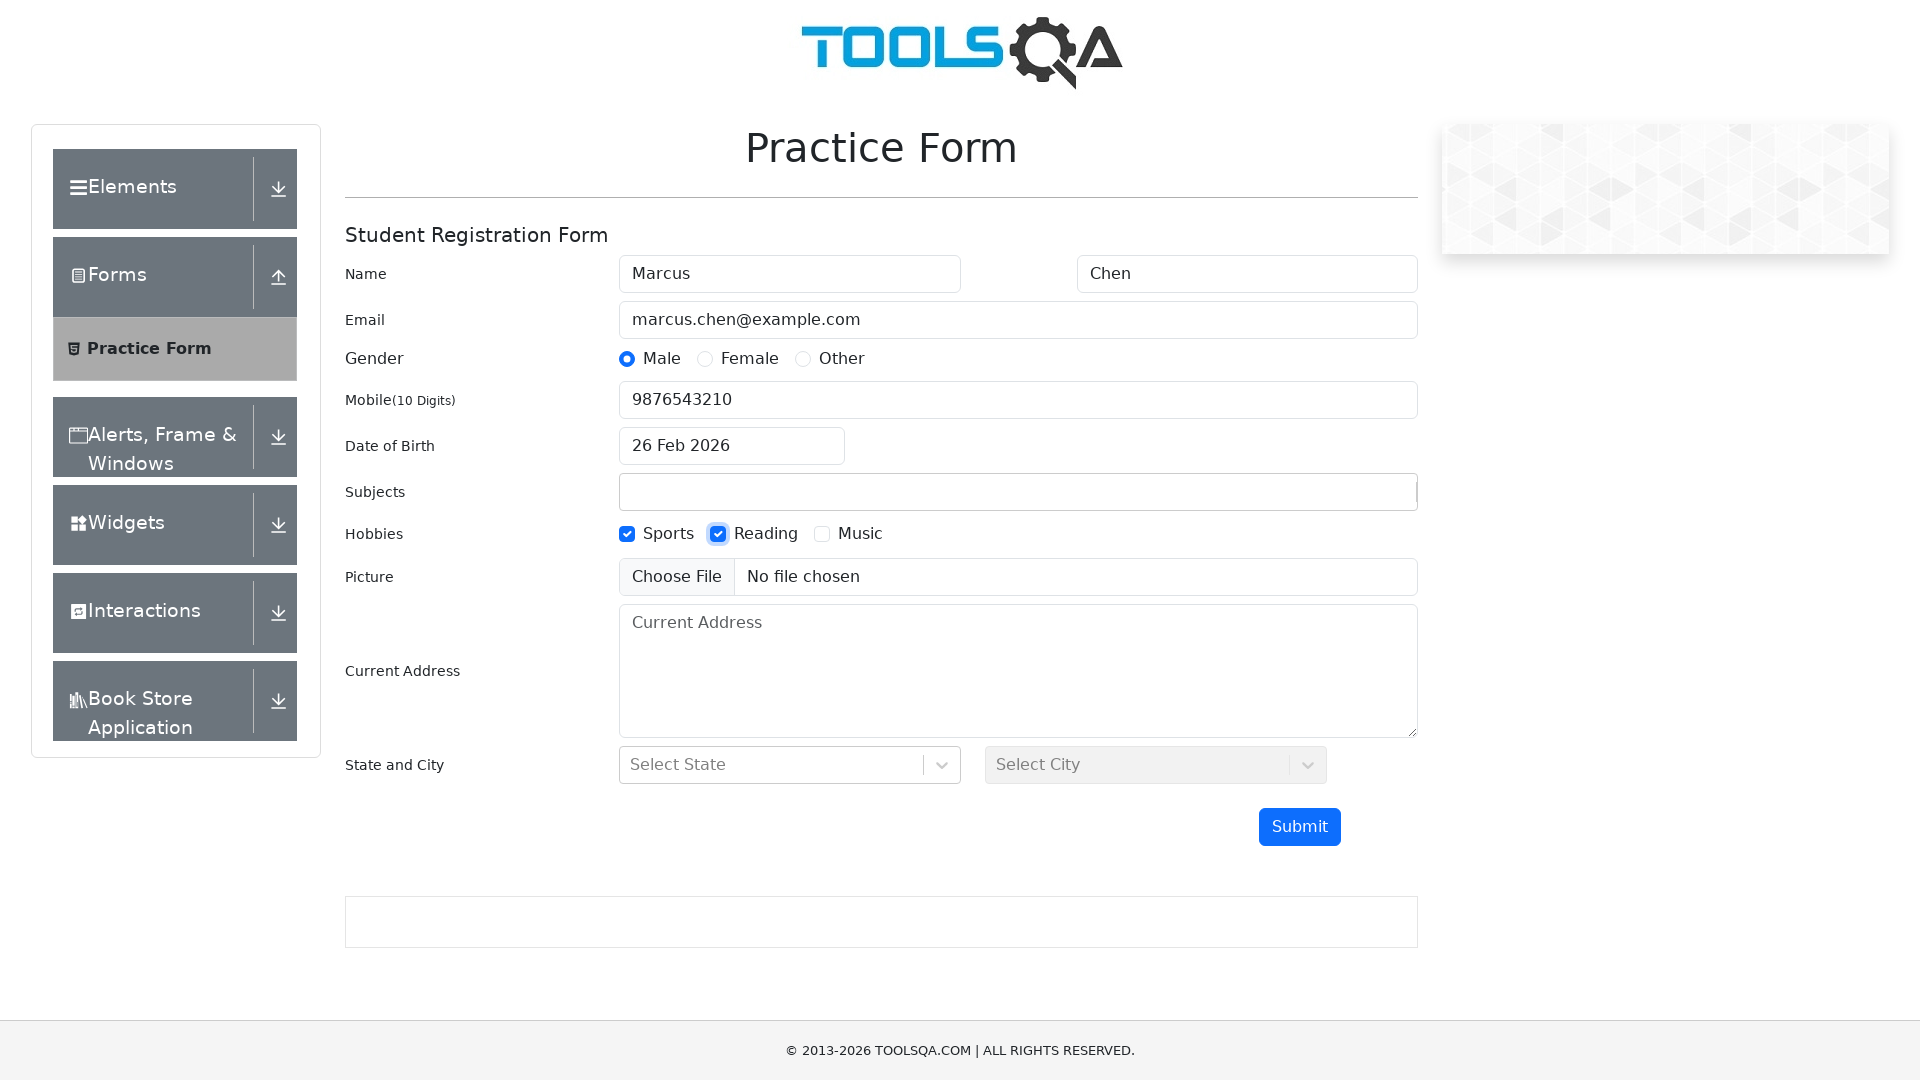

Filled current address field with '123 Main Street, San Francisco' on #currentAddress
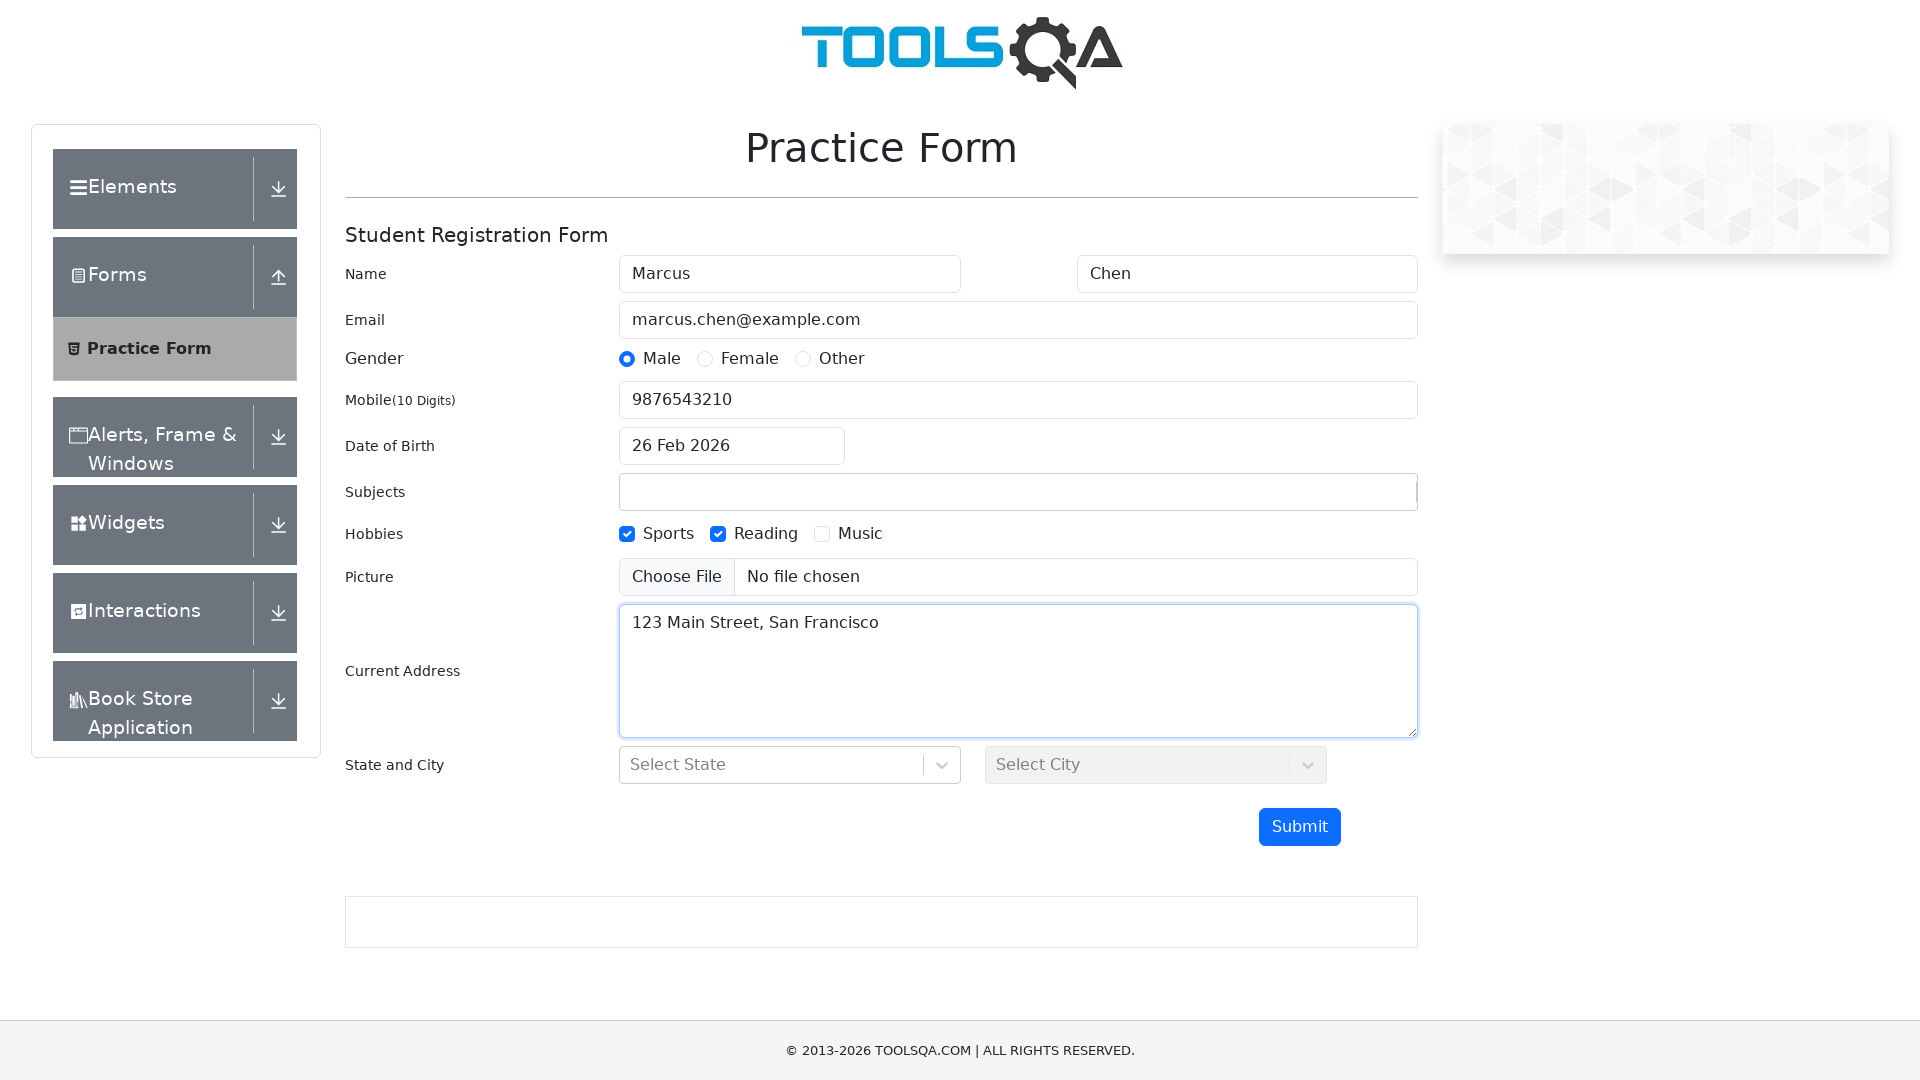

Clicked submit button to submit the registration form at (1300, 827) on #submit
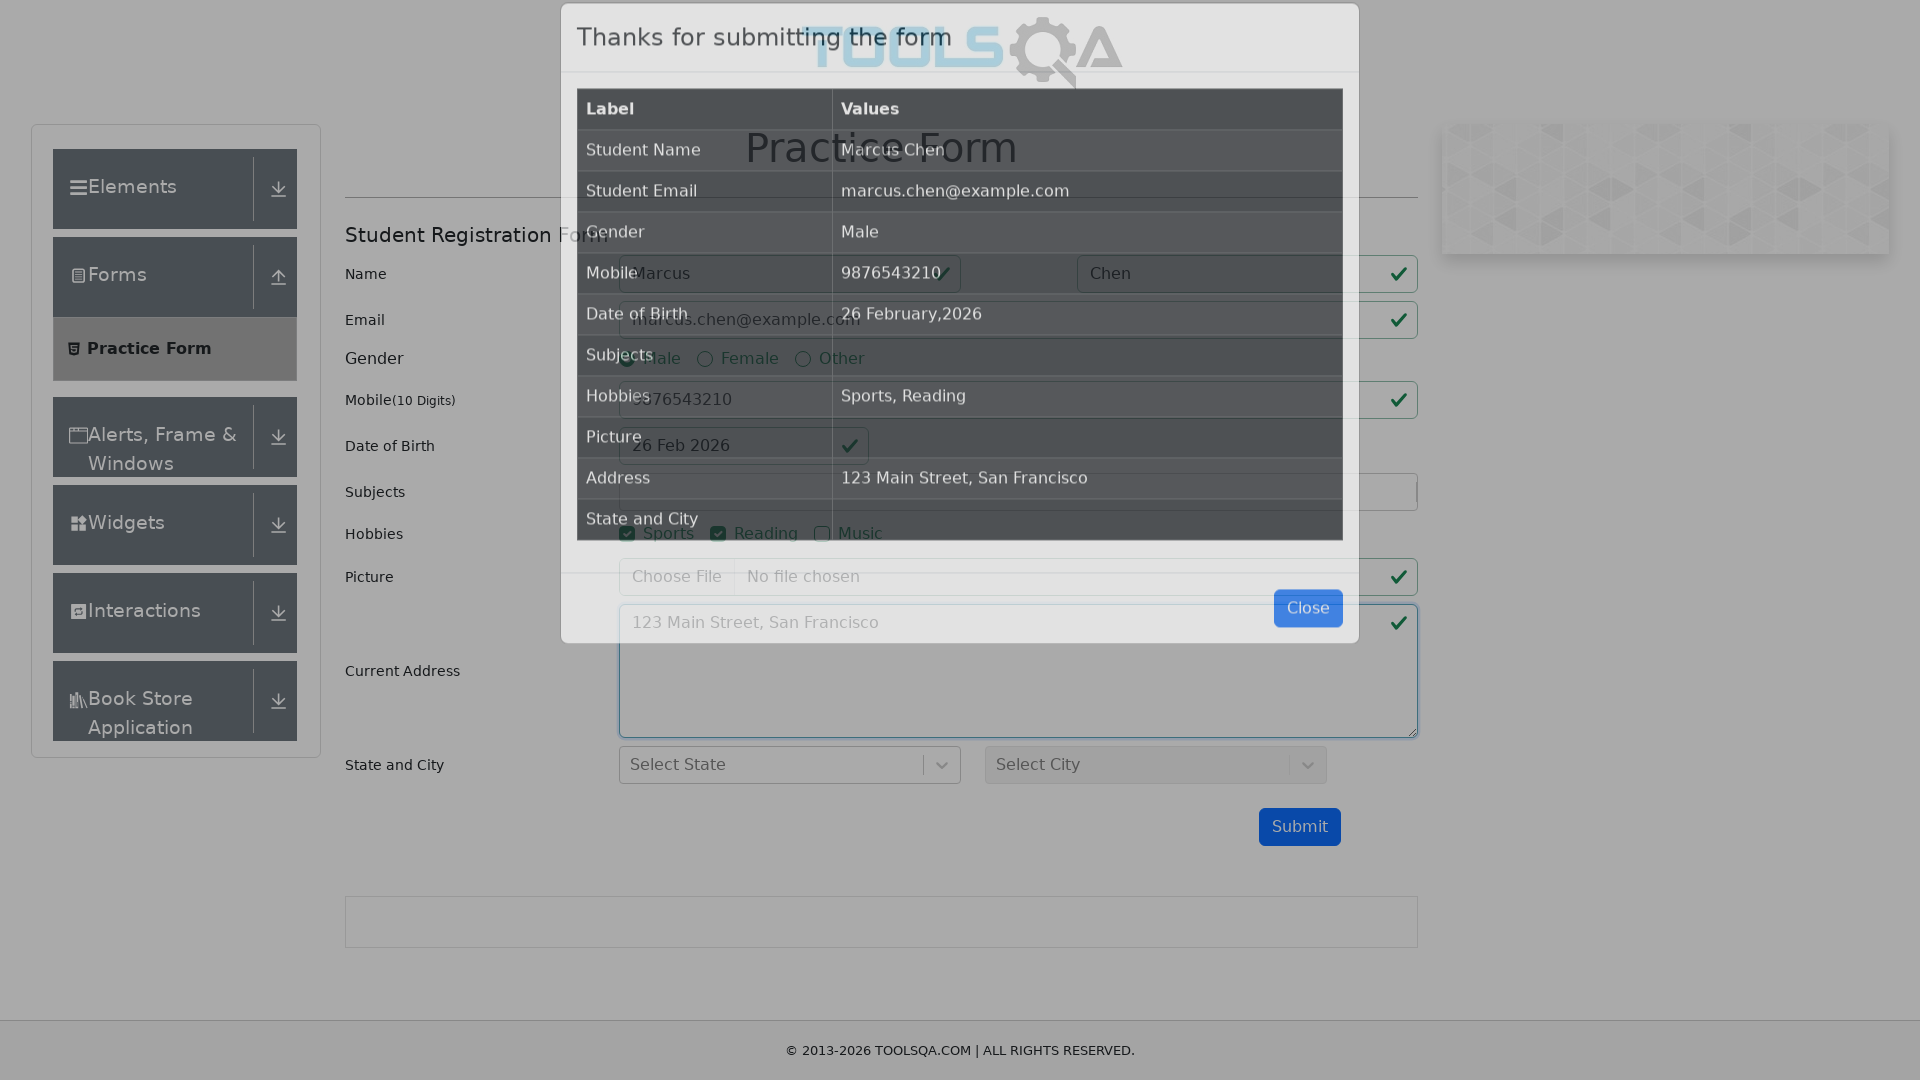

Confirmation modal appeared and loaded
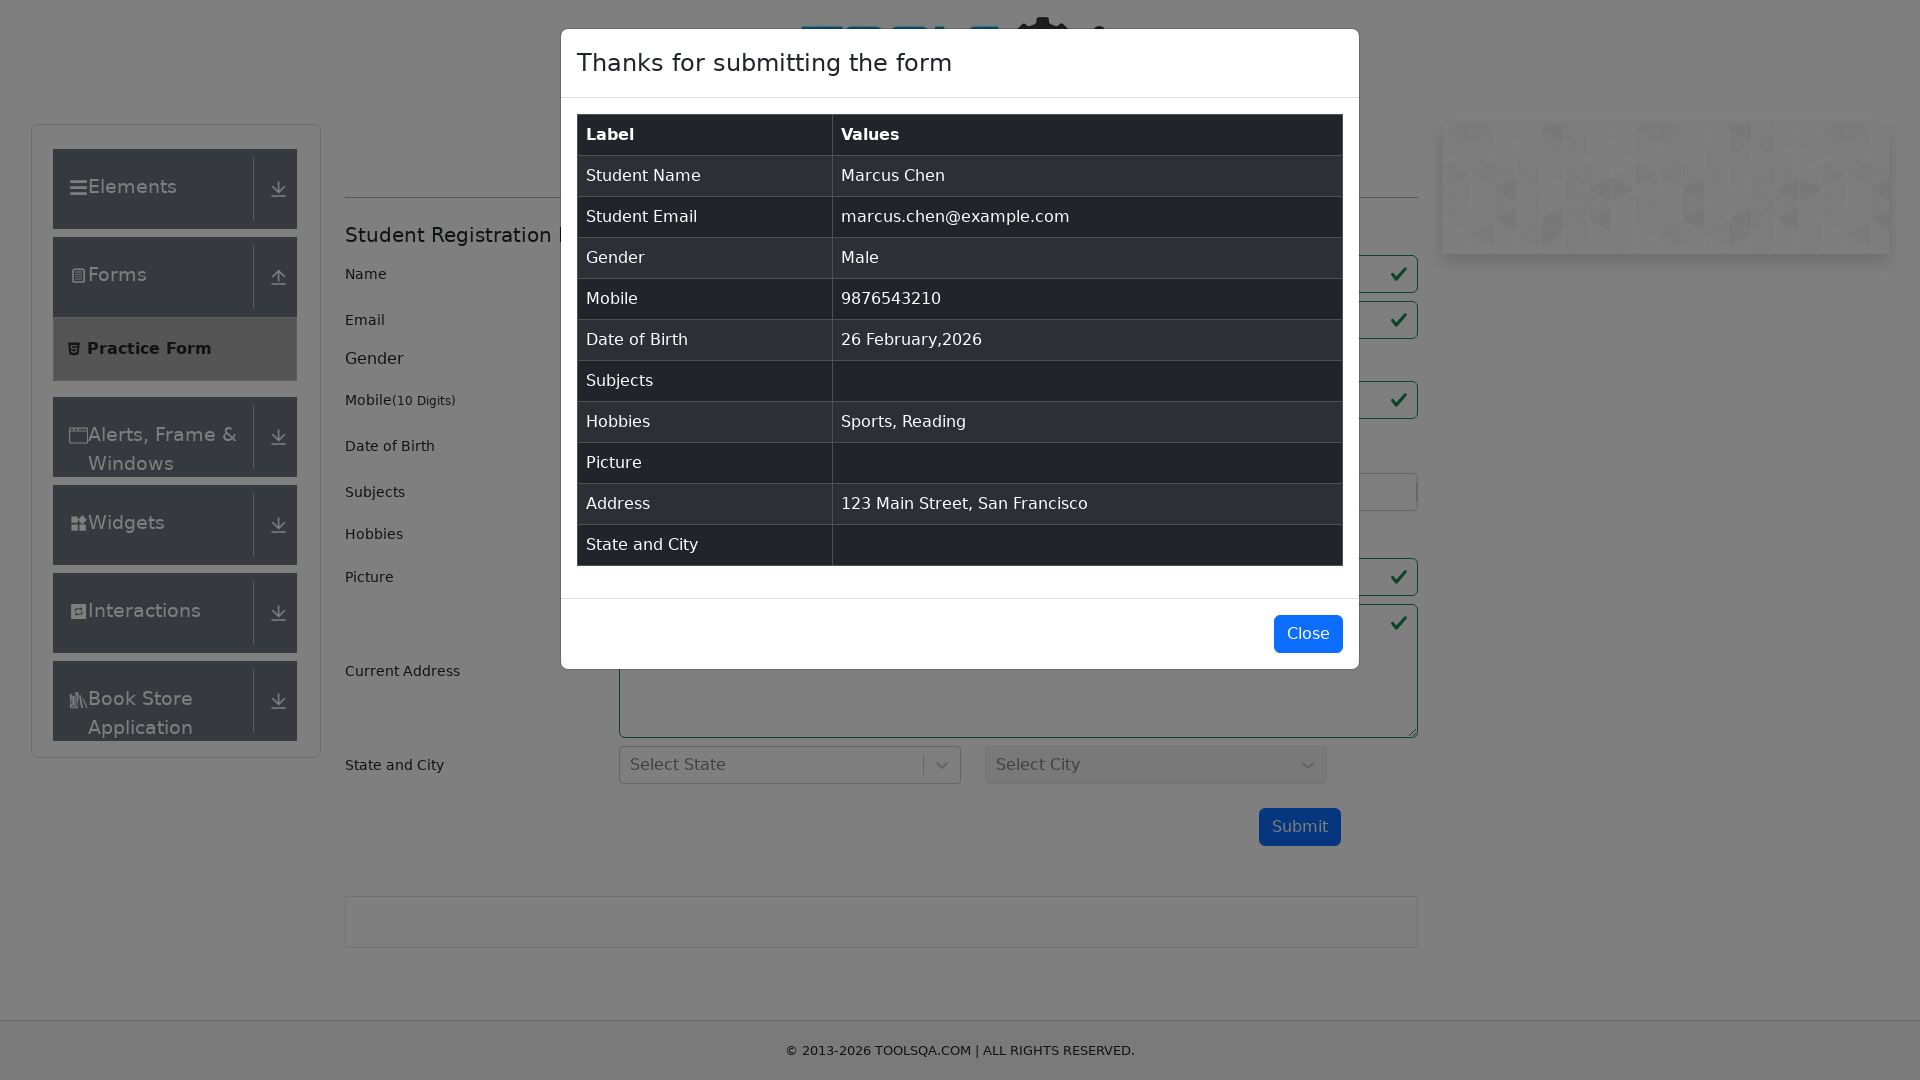

Clicked close button to dismiss the confirmation modal at (1308, 634) on #closeLargeModal
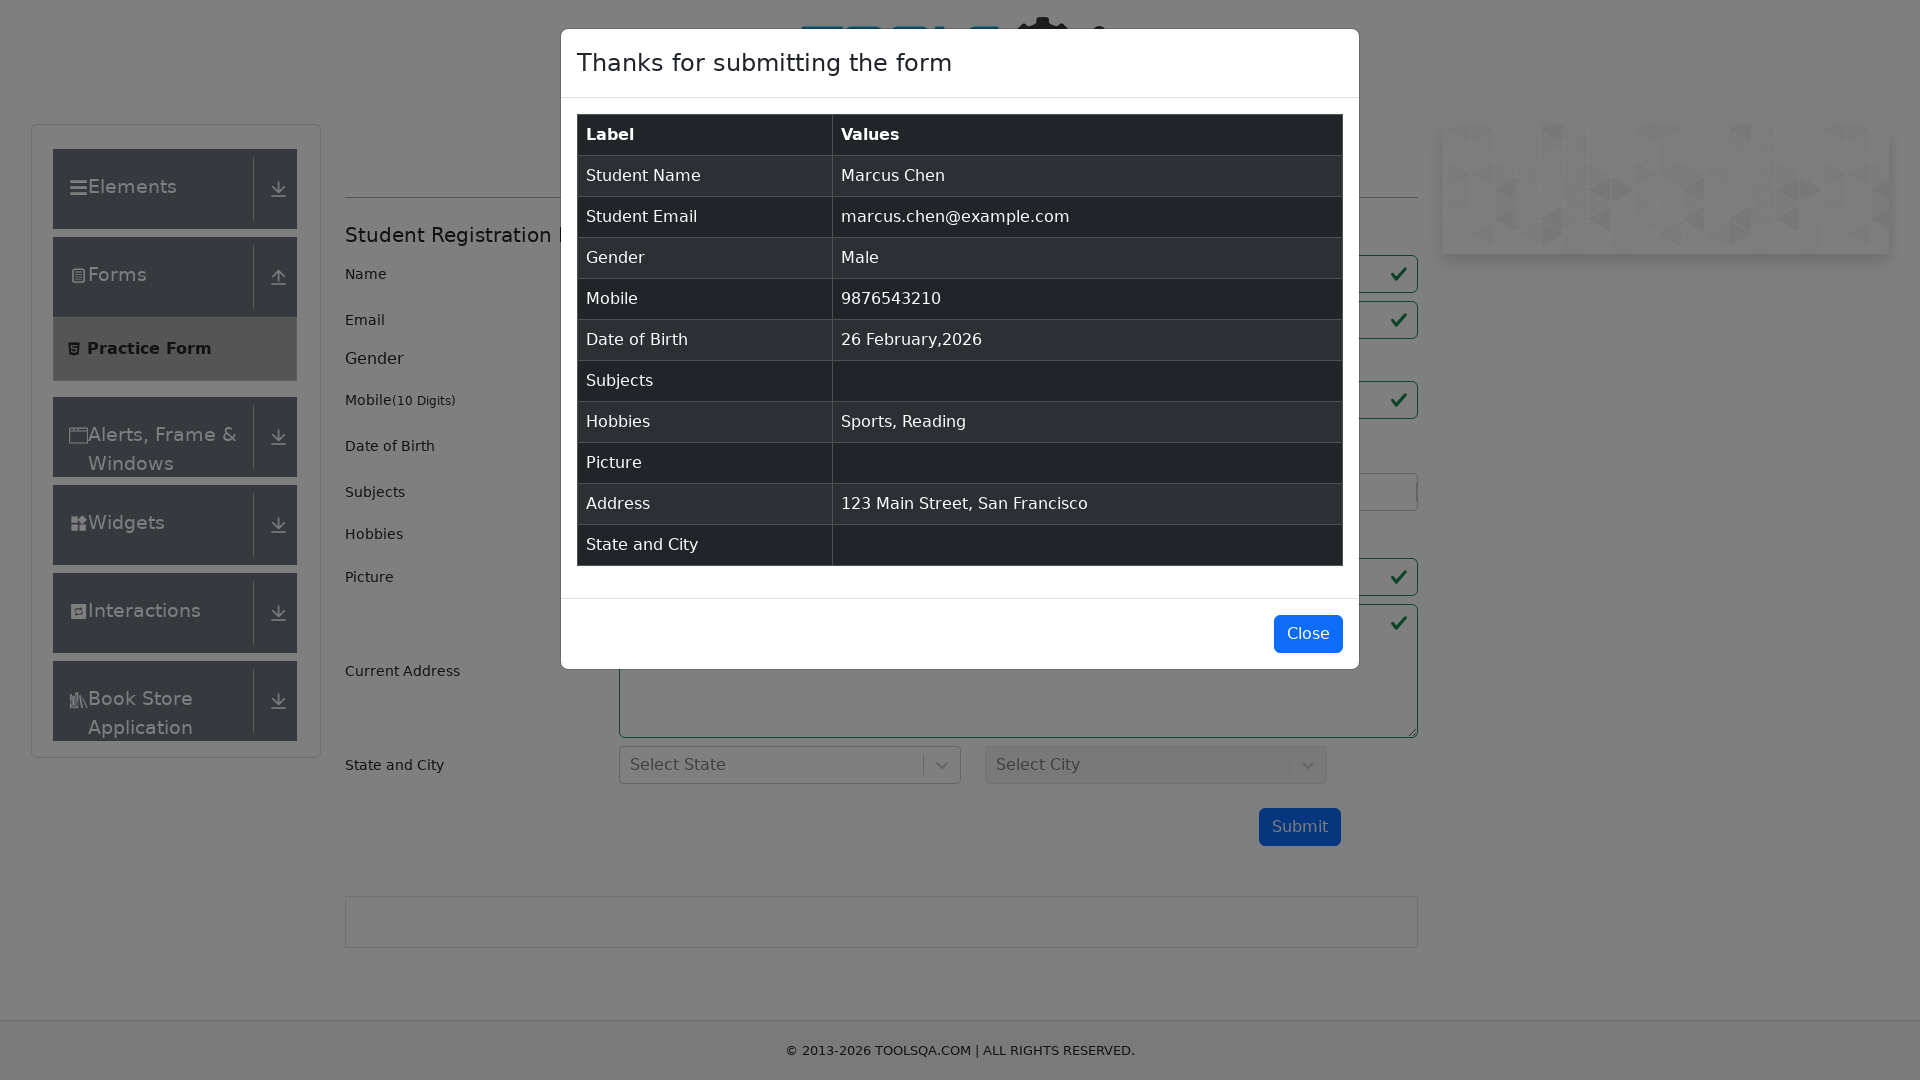

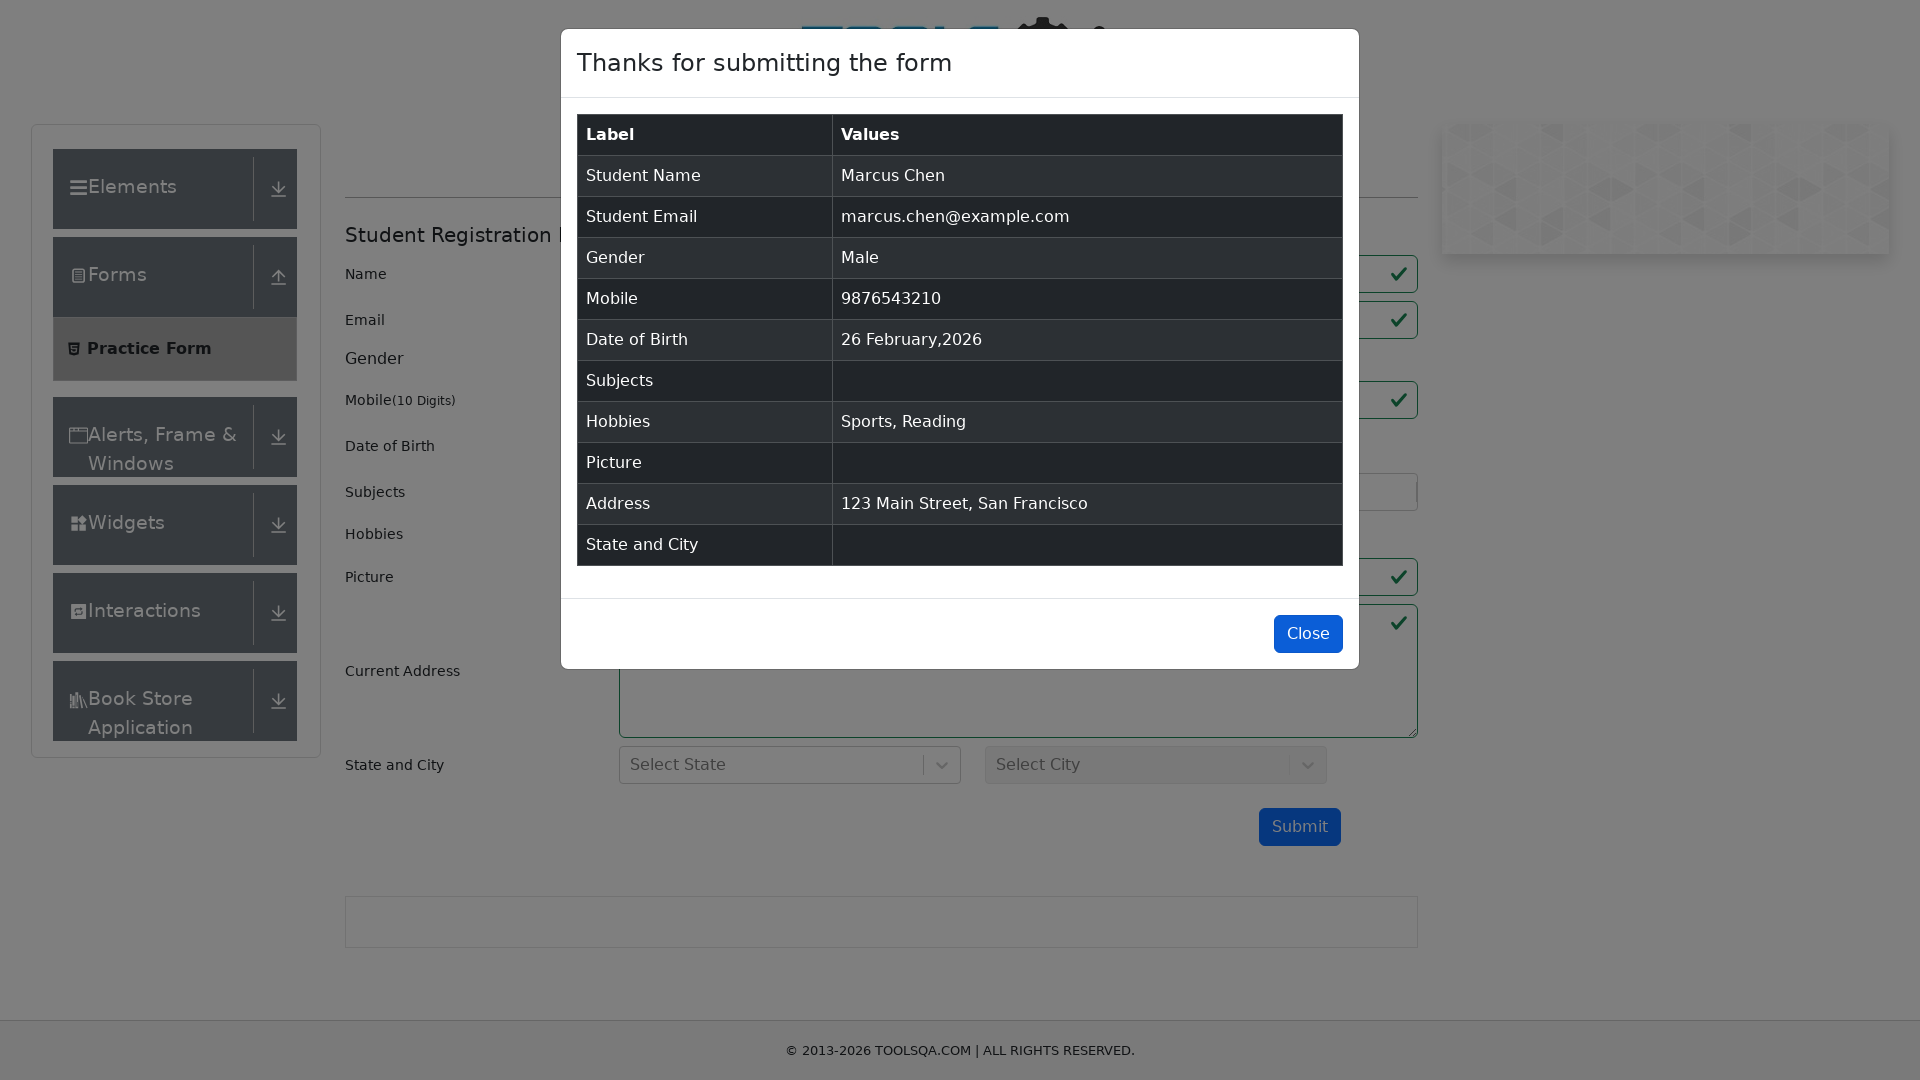